Tests dropdown select functionality by navigating to the dropdown page, verifying the default option, selecting options by visible text, value, and index, and validating all available options

Starting URL: https://the-internet.herokuapp.com/

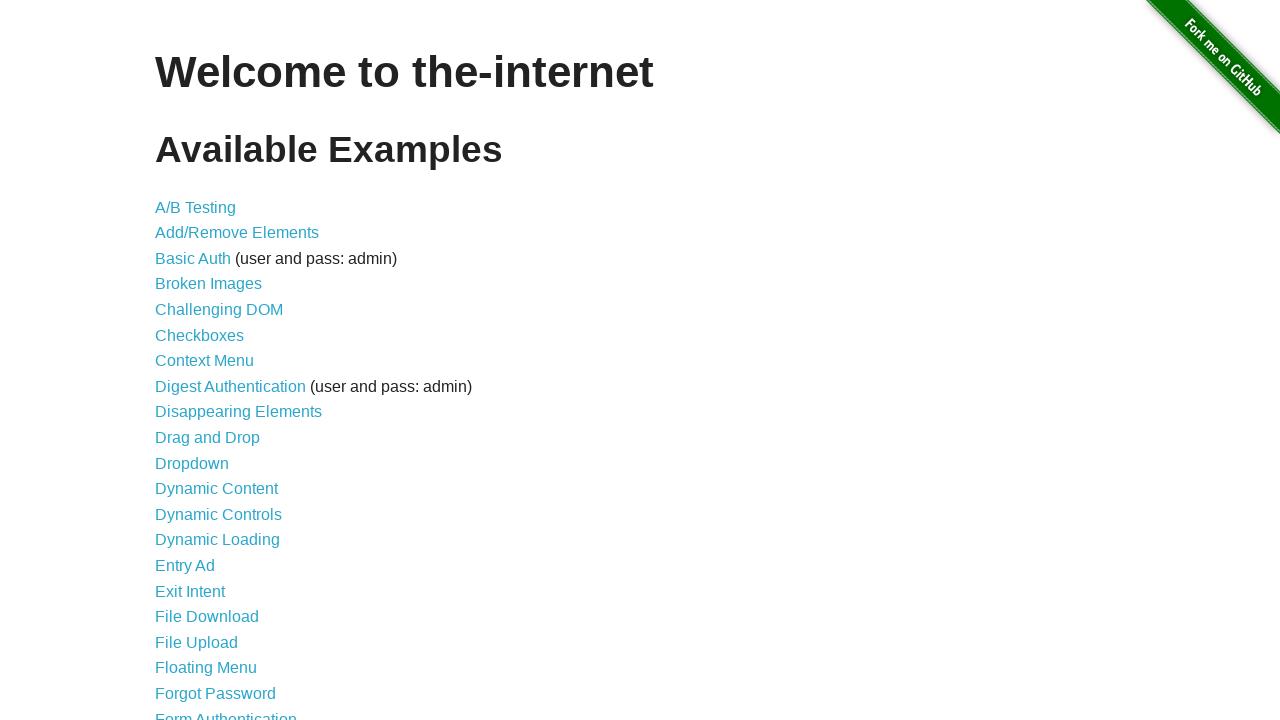

Clicked on Dropdown link at (192, 463) on text=Dropdown
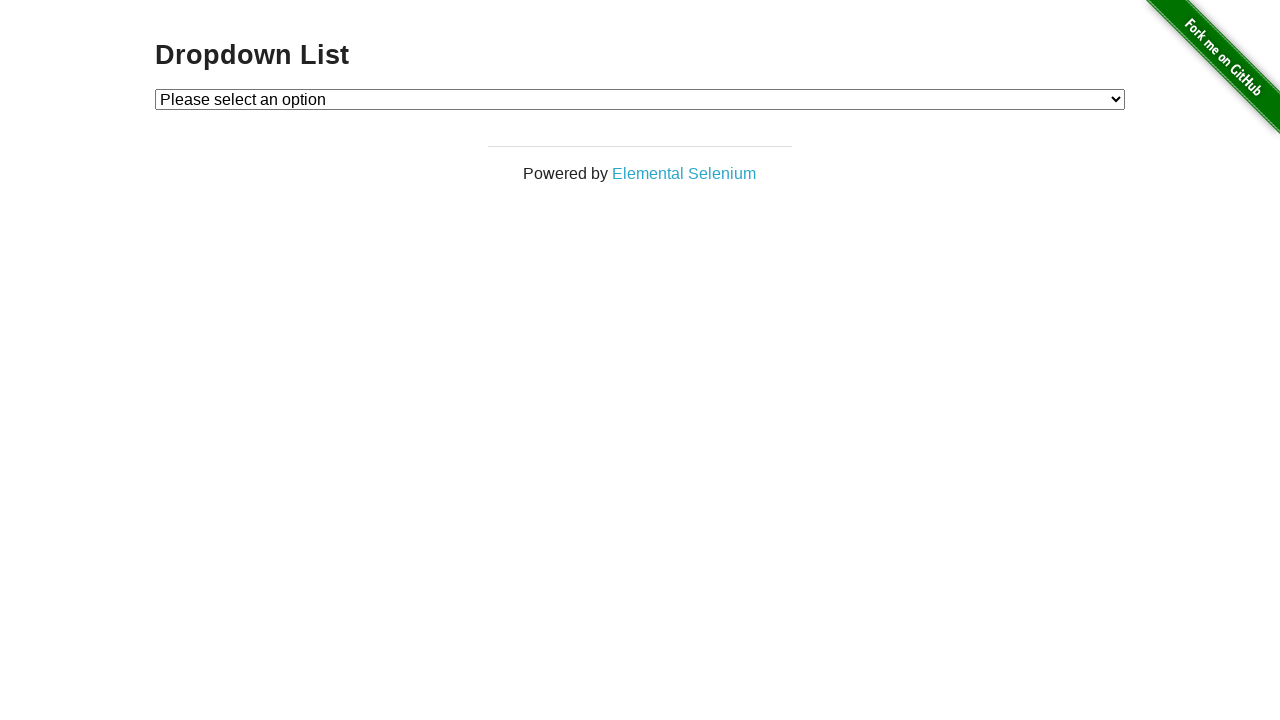

Dropdown element became visible
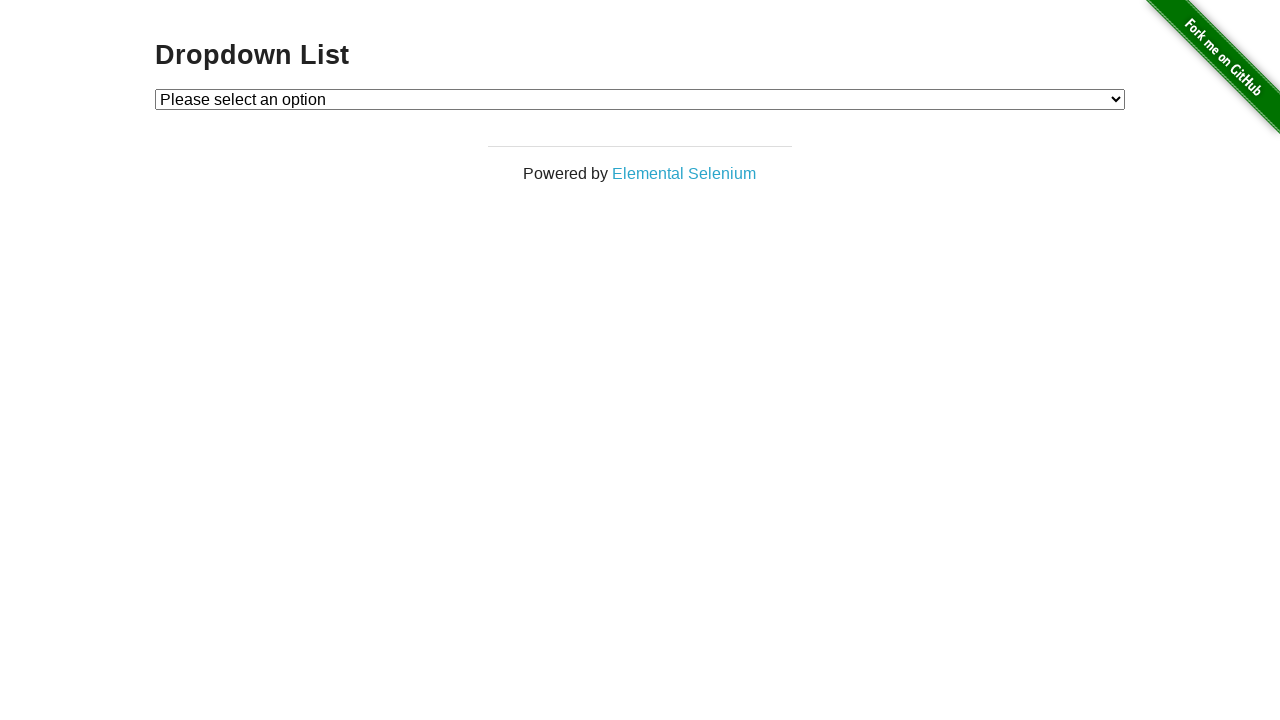

Retrieved default selected option text
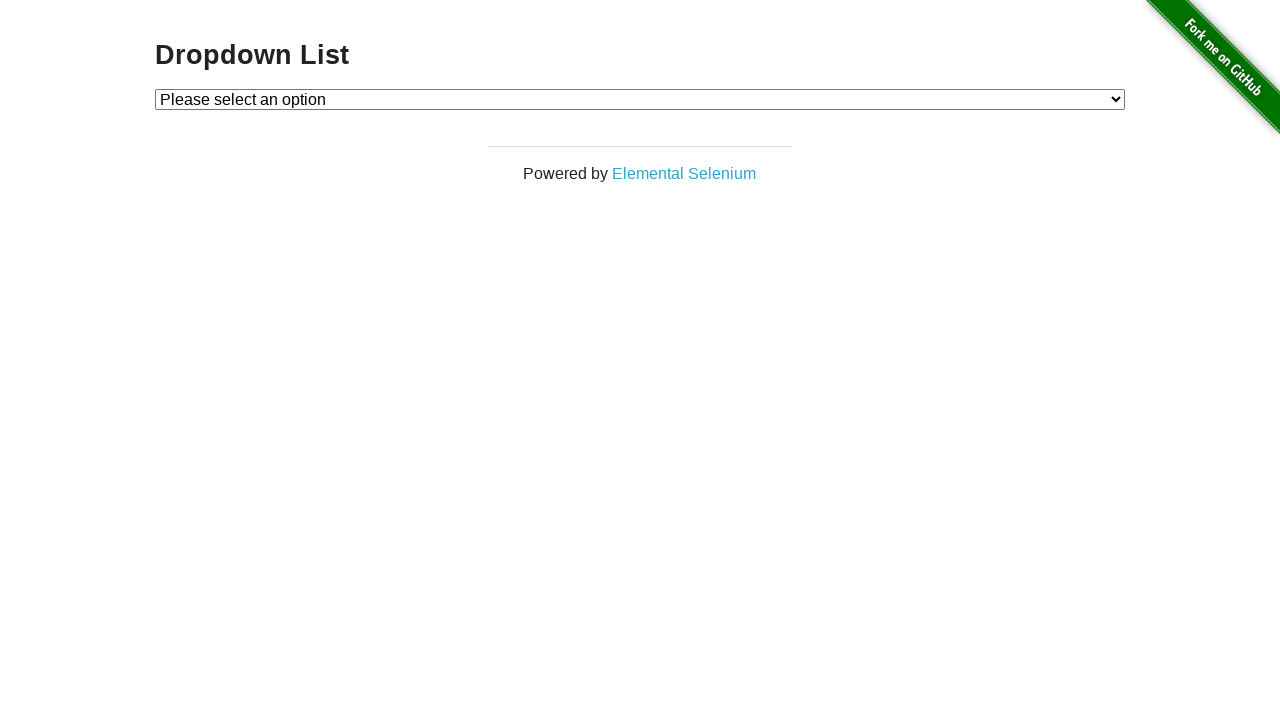

Verified default option is 'Please select an option'
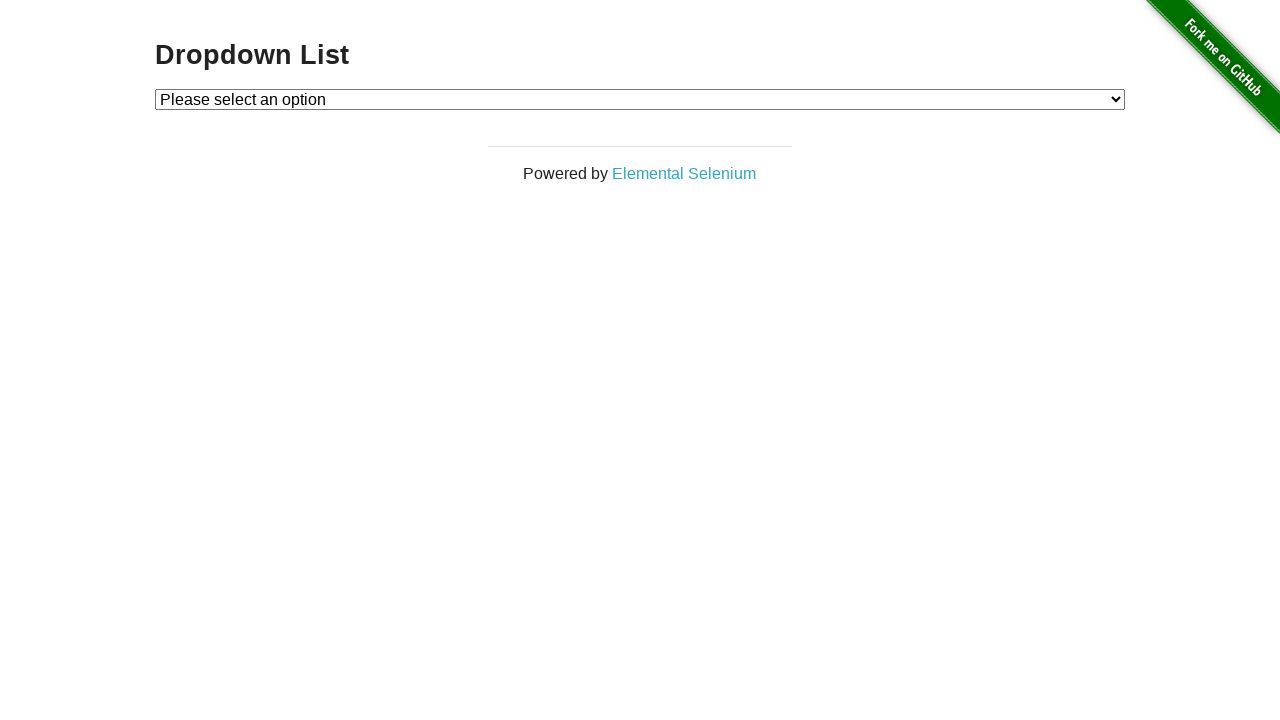

Selected 'Option 2' by visible text on #dropdown
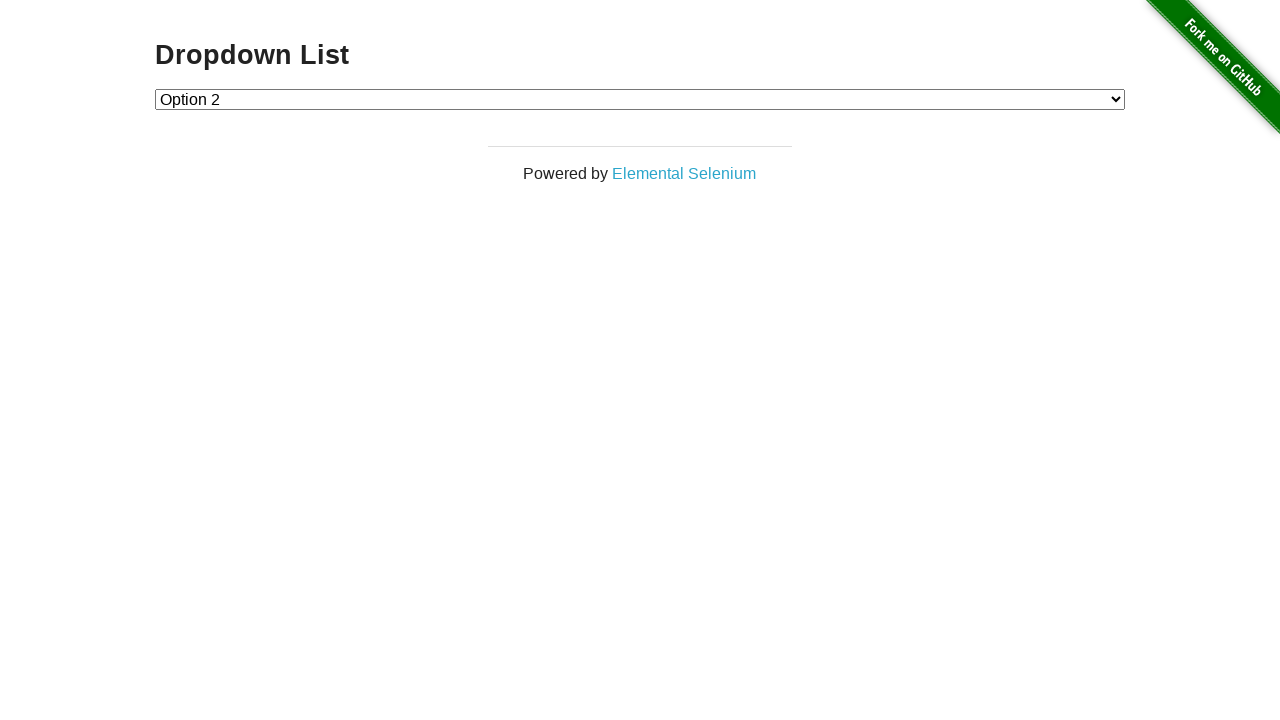

Waited 2 seconds after selecting Option 2
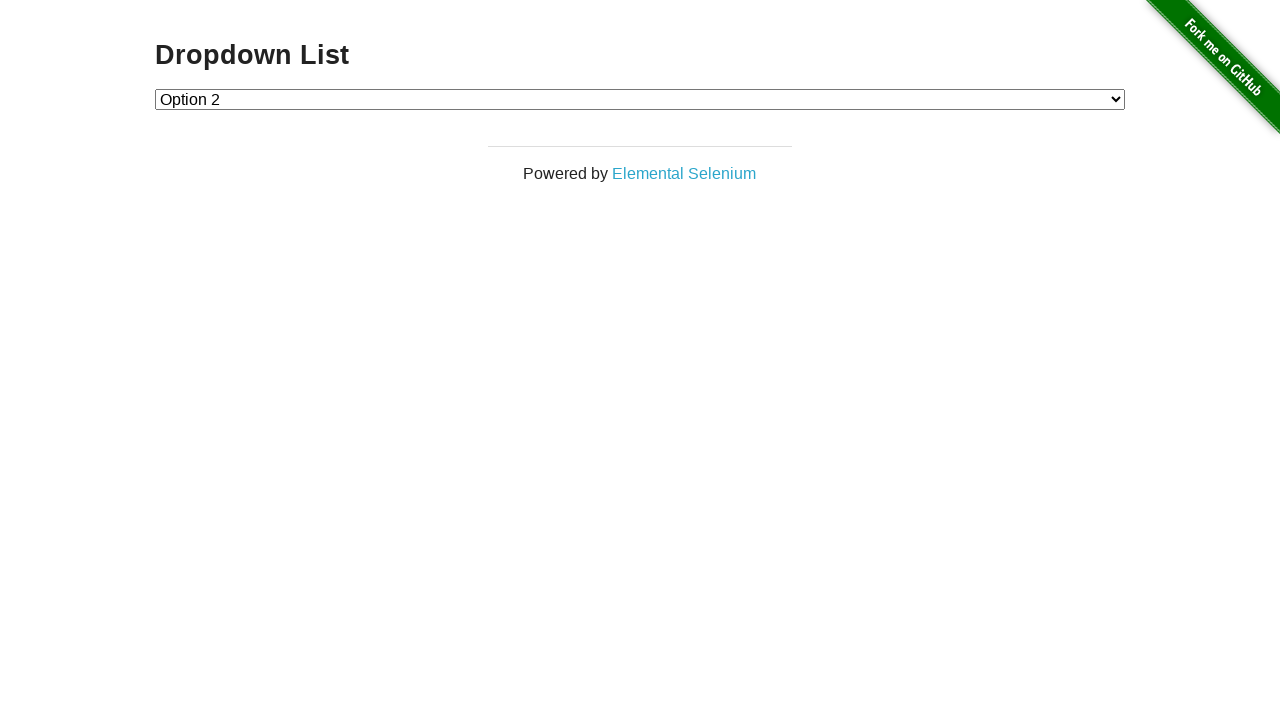

Selected Option 1 by value attribute on #dropdown
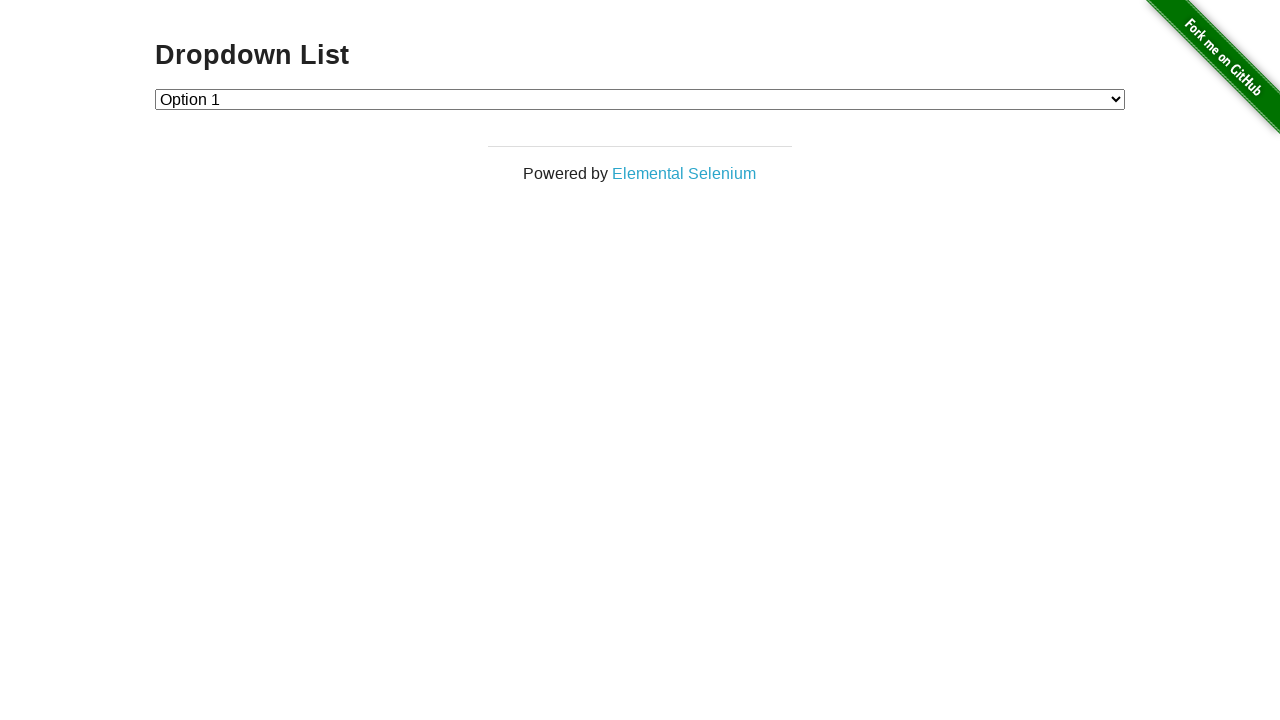

Waited 2 seconds after selecting Option 1
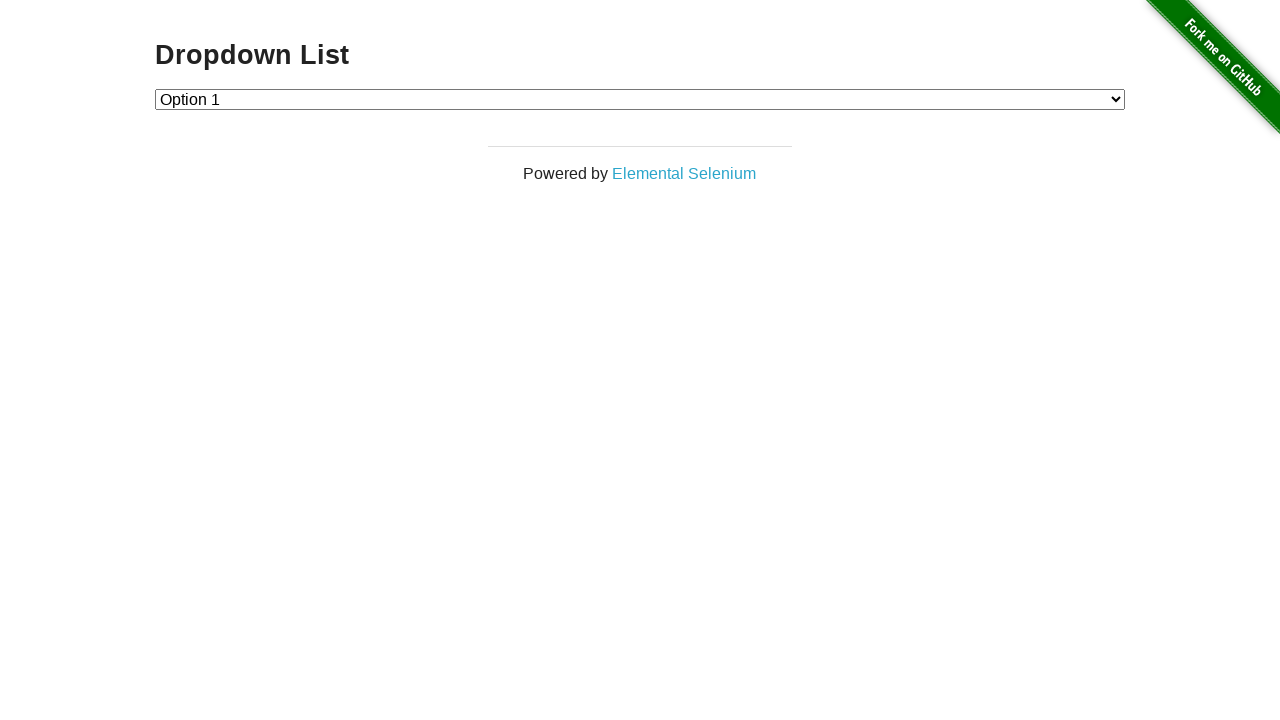

Selected option at index 2 (third option) on #dropdown
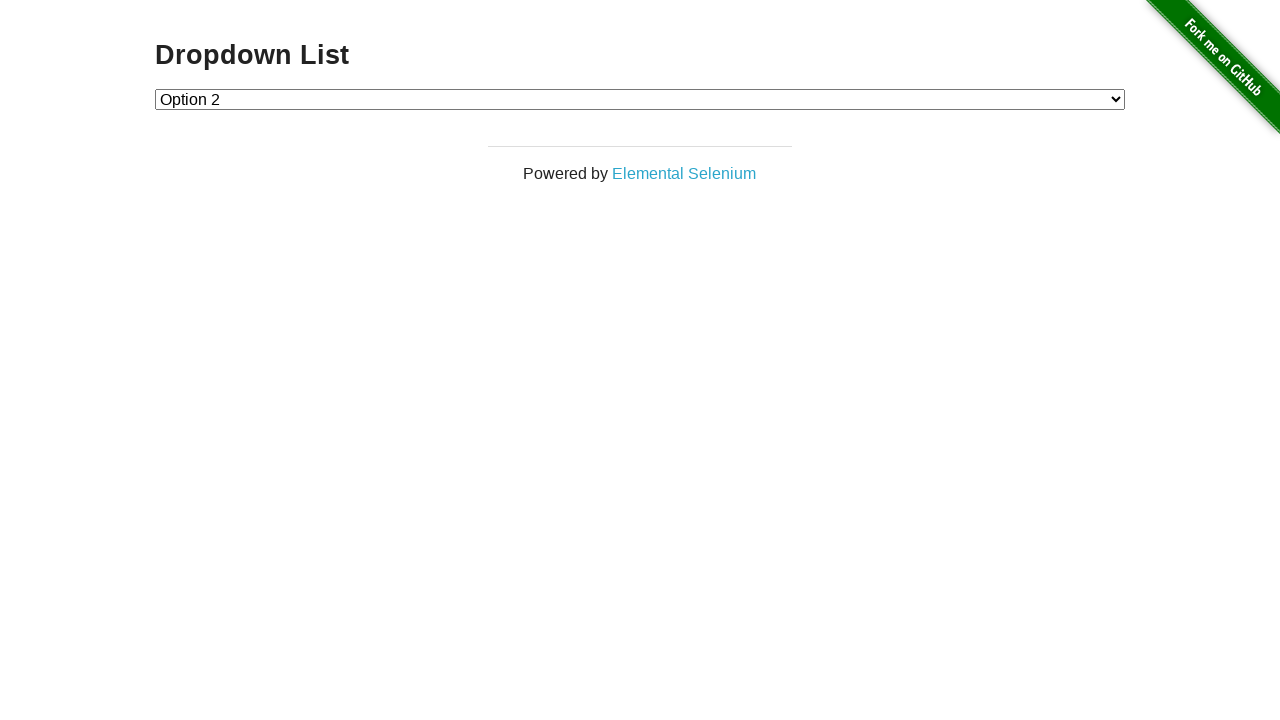

Retrieved all available dropdown options
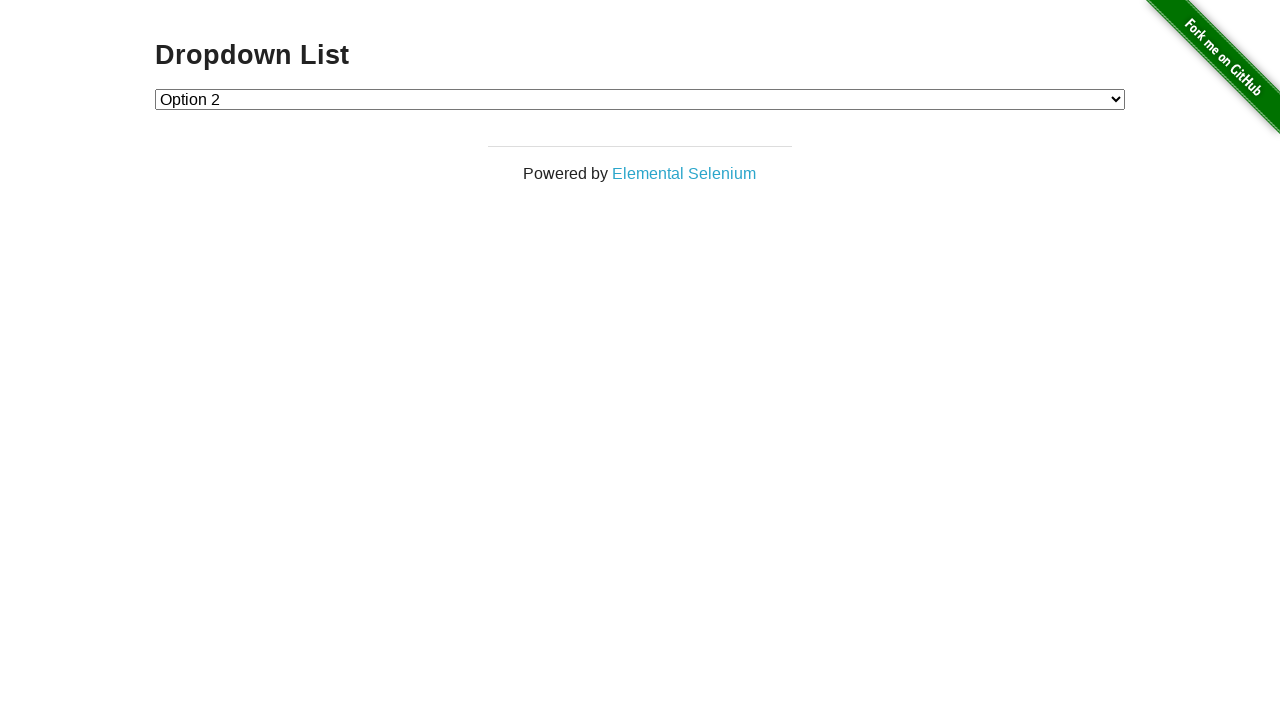

Verified option 0 text matches 'Please select an option'
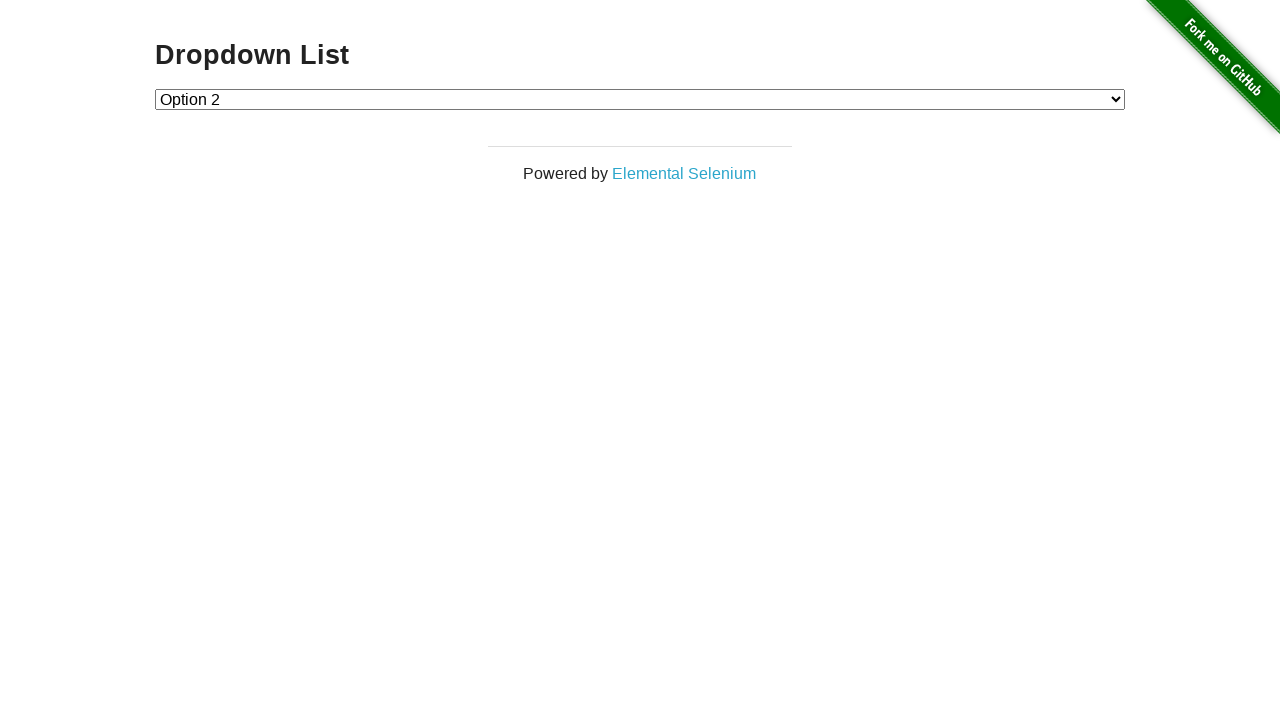

Verified option 1 text matches 'Option 1'
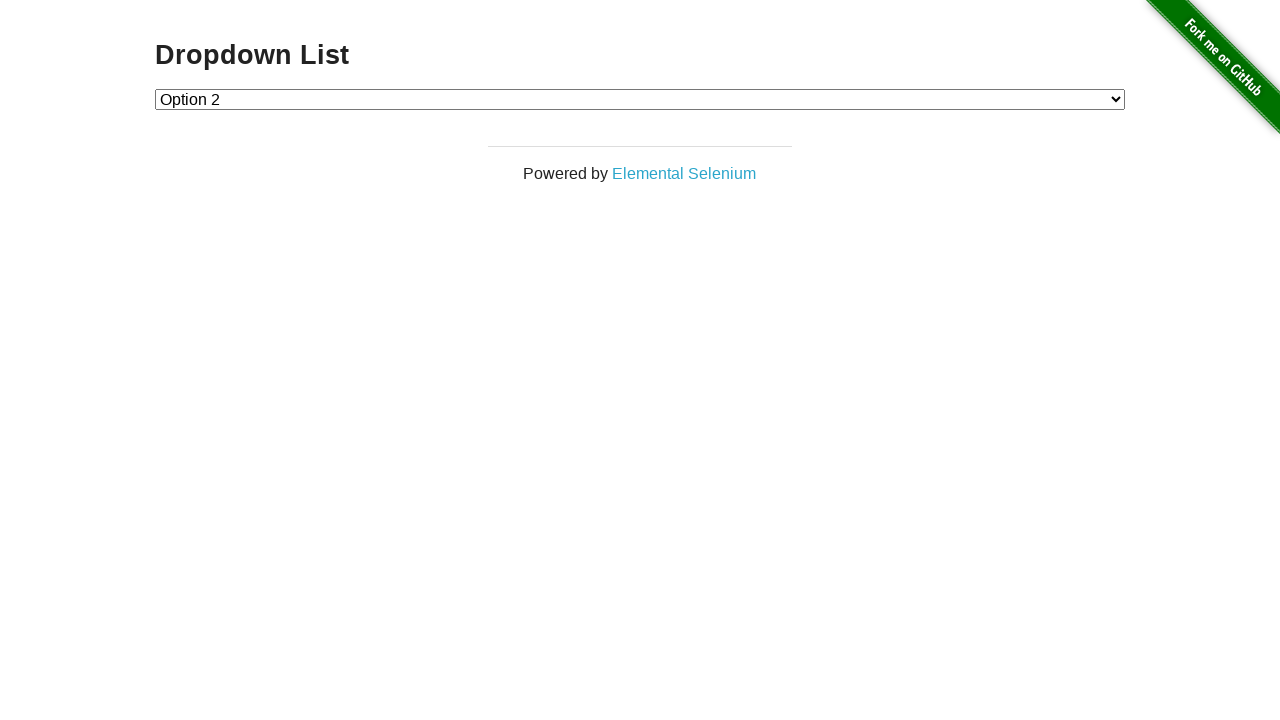

Verified option 2 text matches 'Option 2'
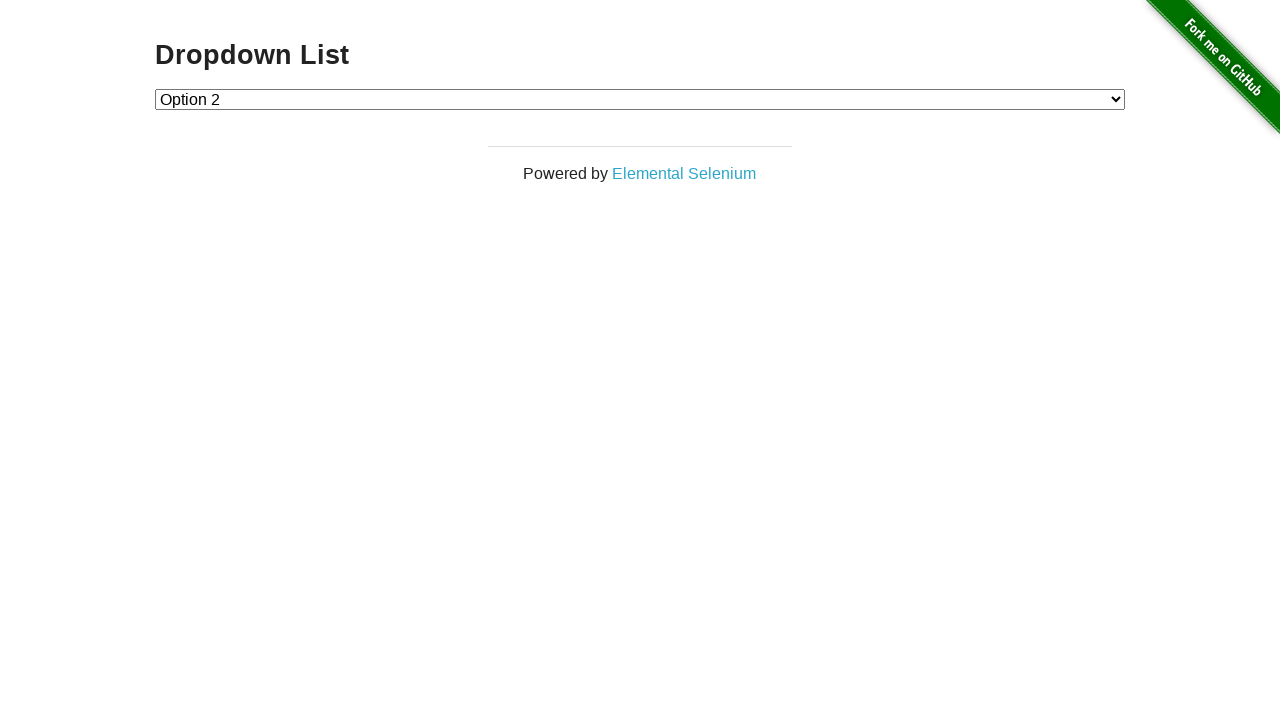

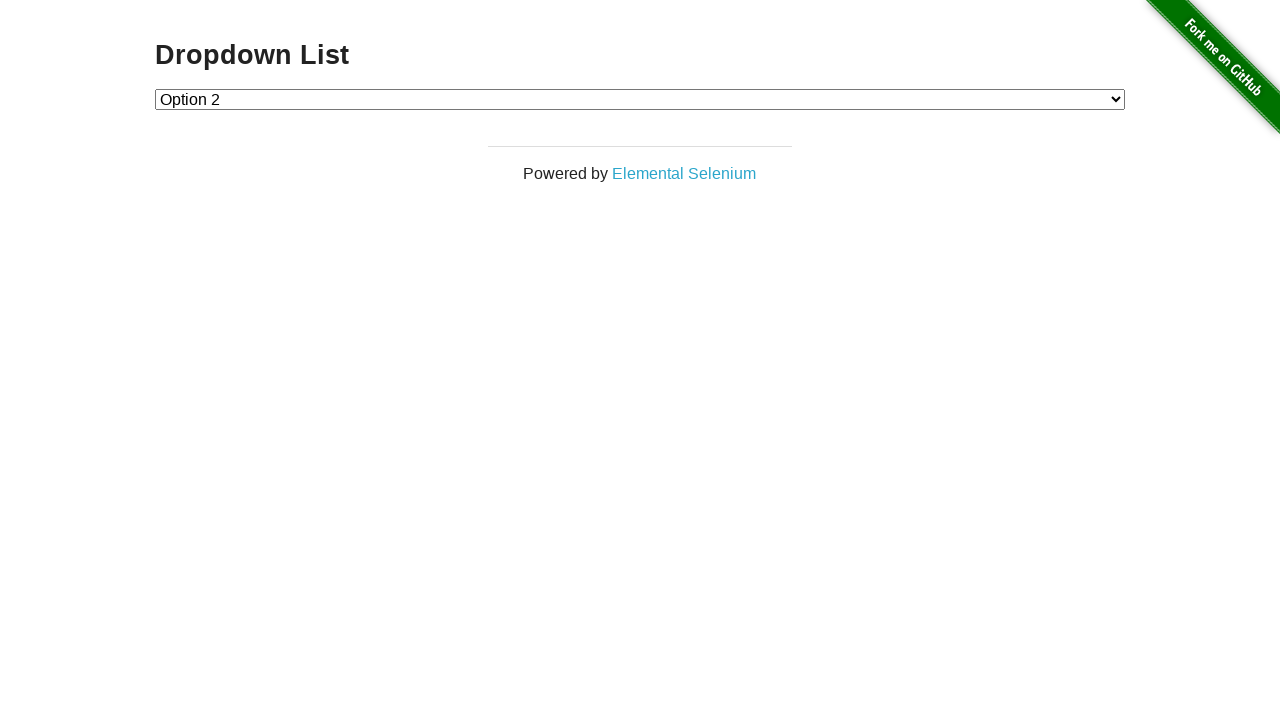